Tests conditional methods on a practice automation site by checking element visibility, enabled state, and selection status of radio buttons and checkboxes

Starting URL: https://testautomationpractice.blogspot.com/

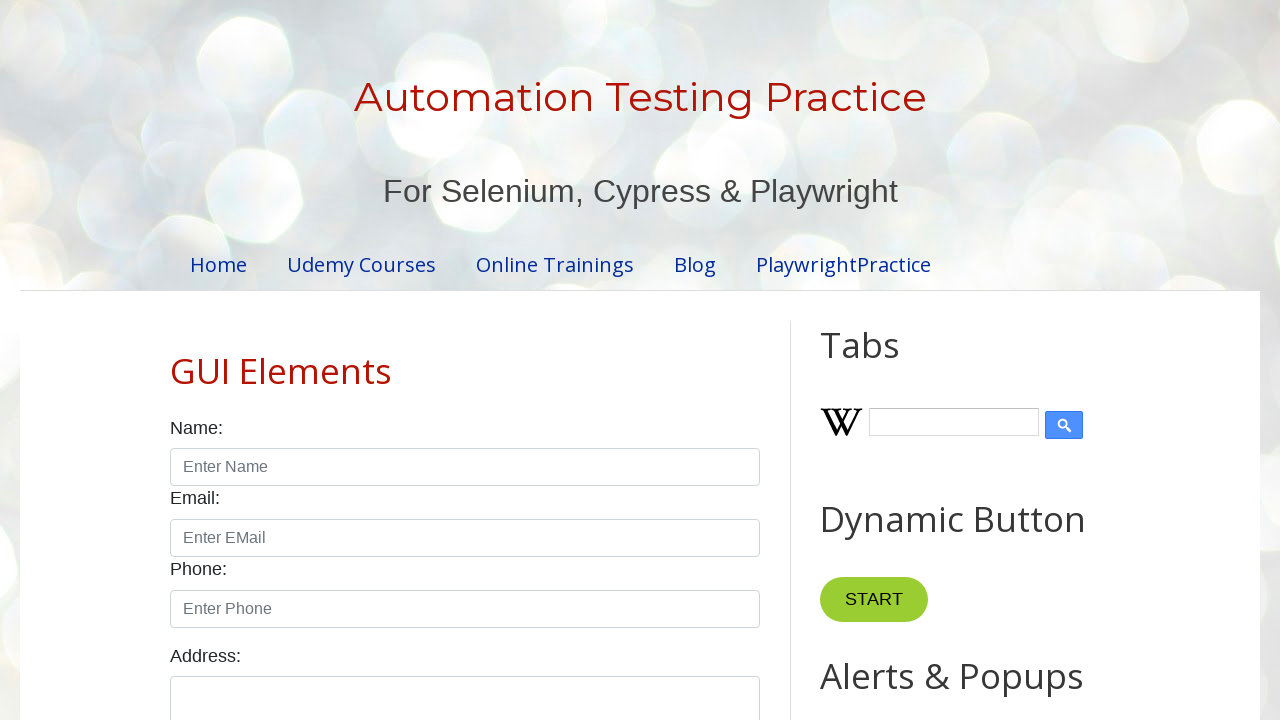

Verified Wikipedia widget header is visible
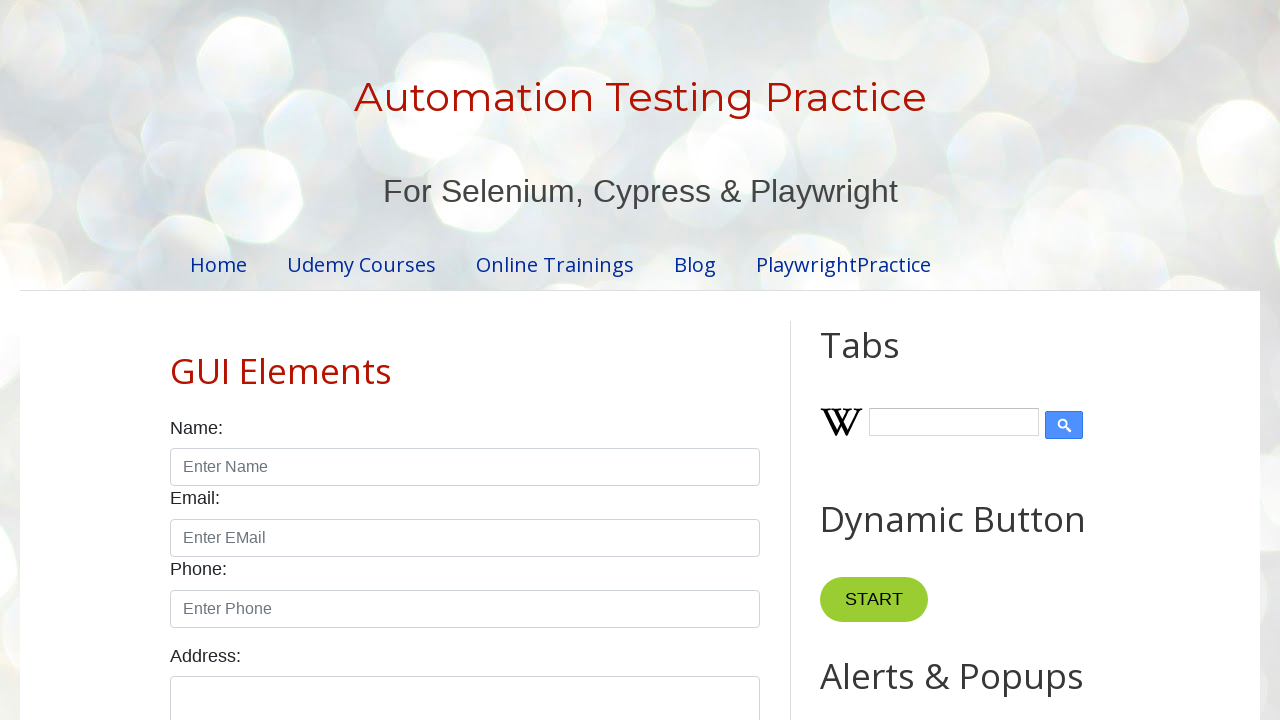

Verified phone text box is enabled
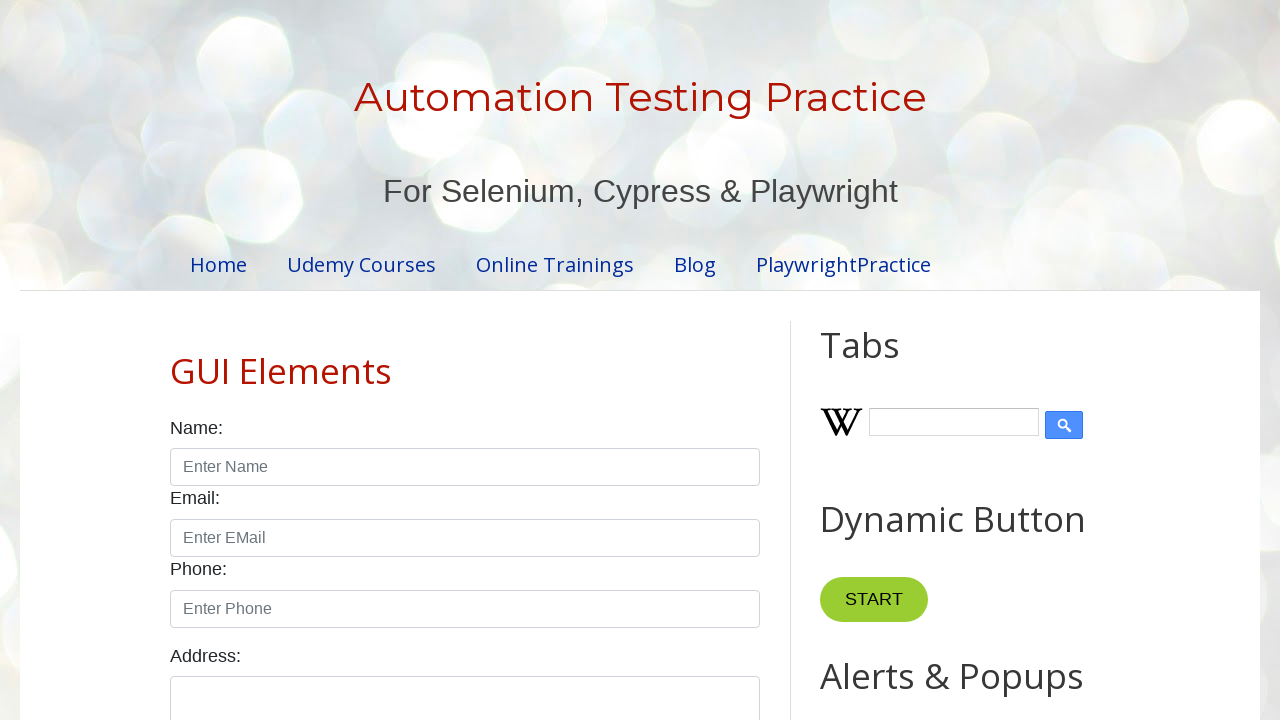

Verified male and female radio buttons are initially unchecked
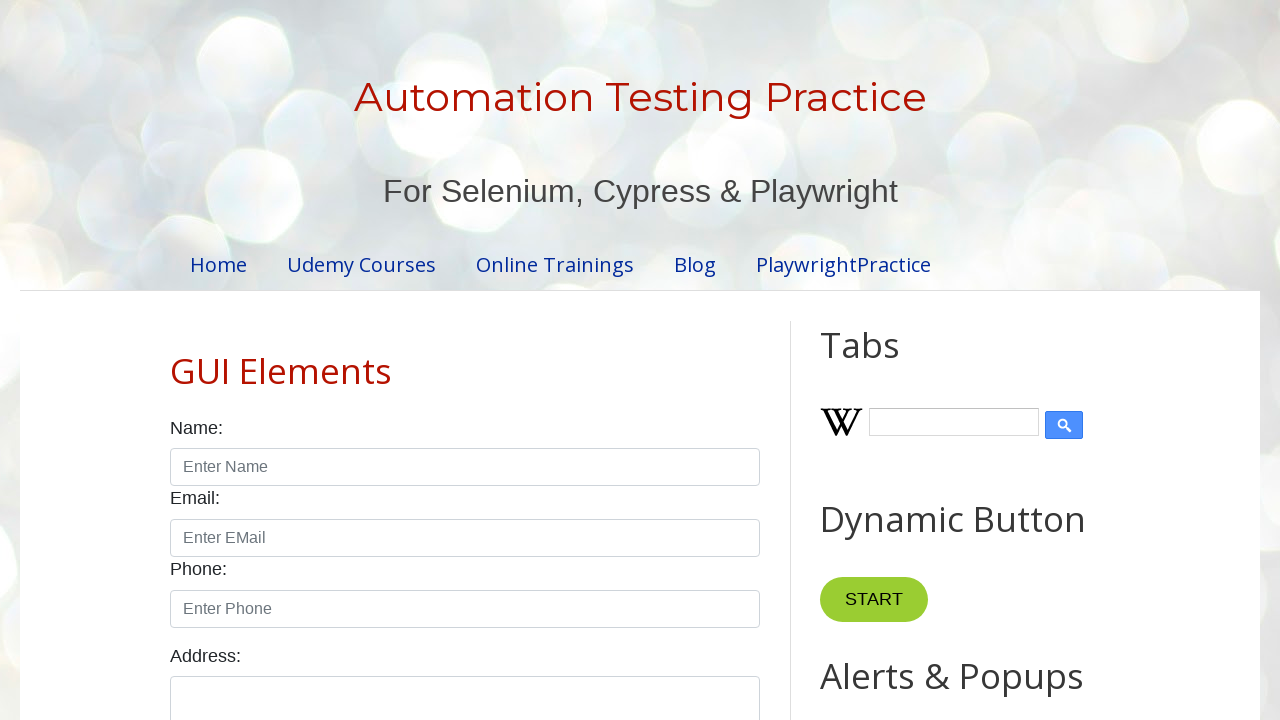

Clicked male radio button at (176, 360) on #male
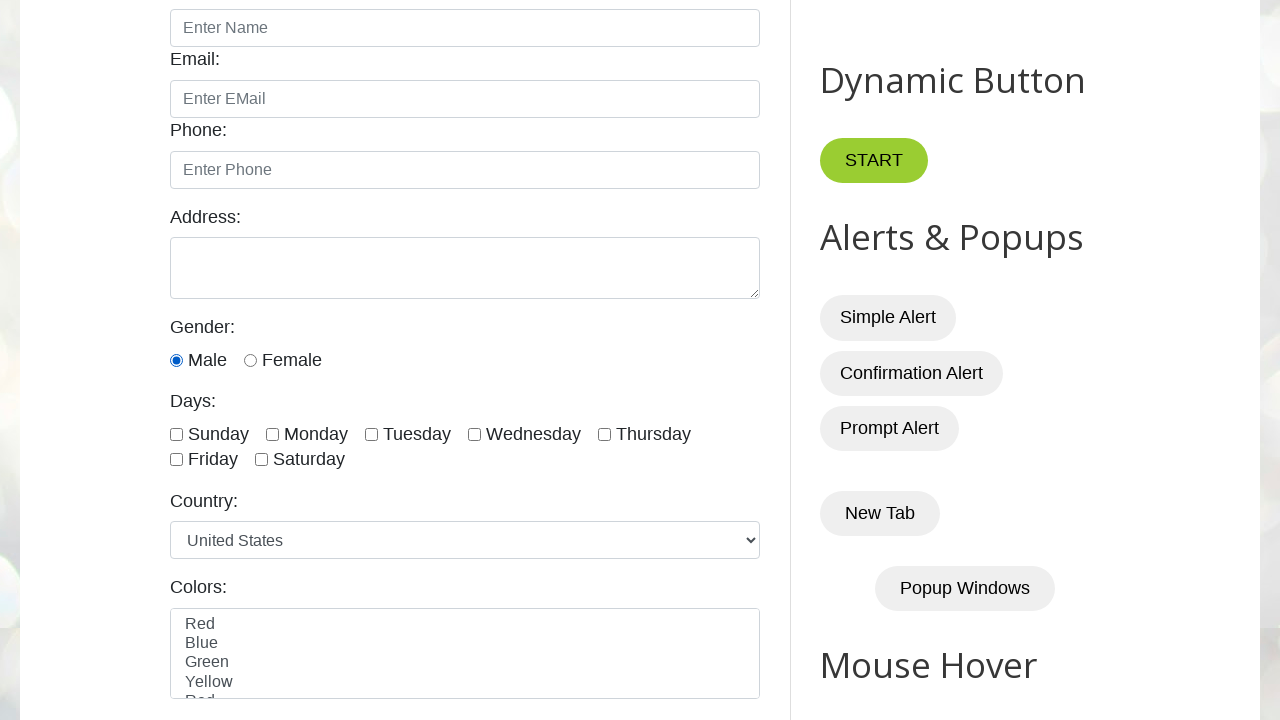

Verified male radio button is selected and female is not
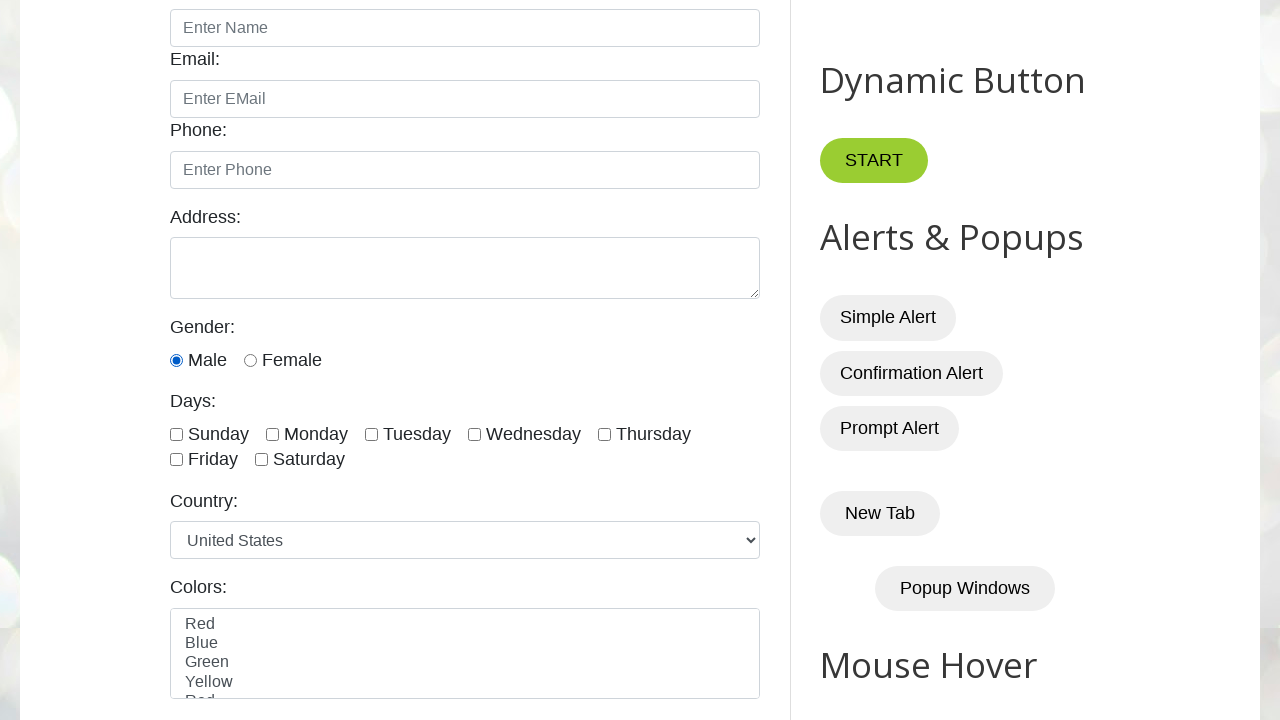

Verified checkbox is initially unchecked
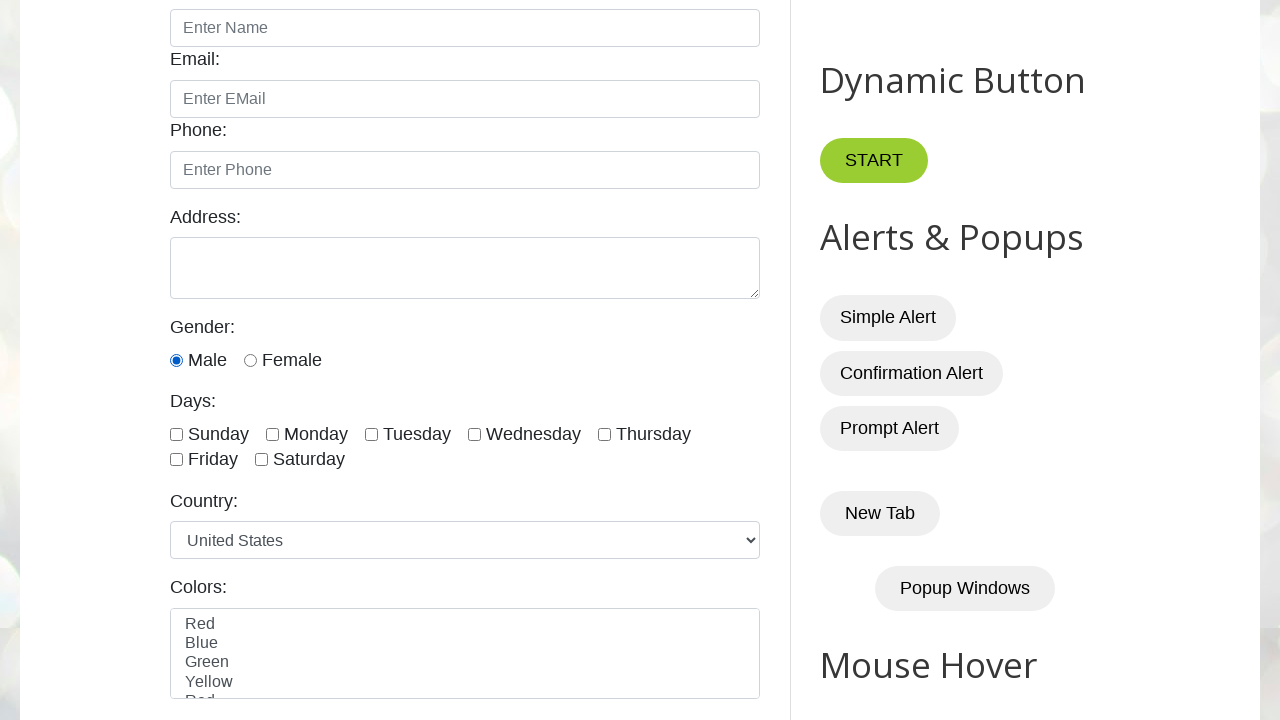

Clicked checkbox at (474, 434) on xpath=//div[@class='form-group']/div[4]/input
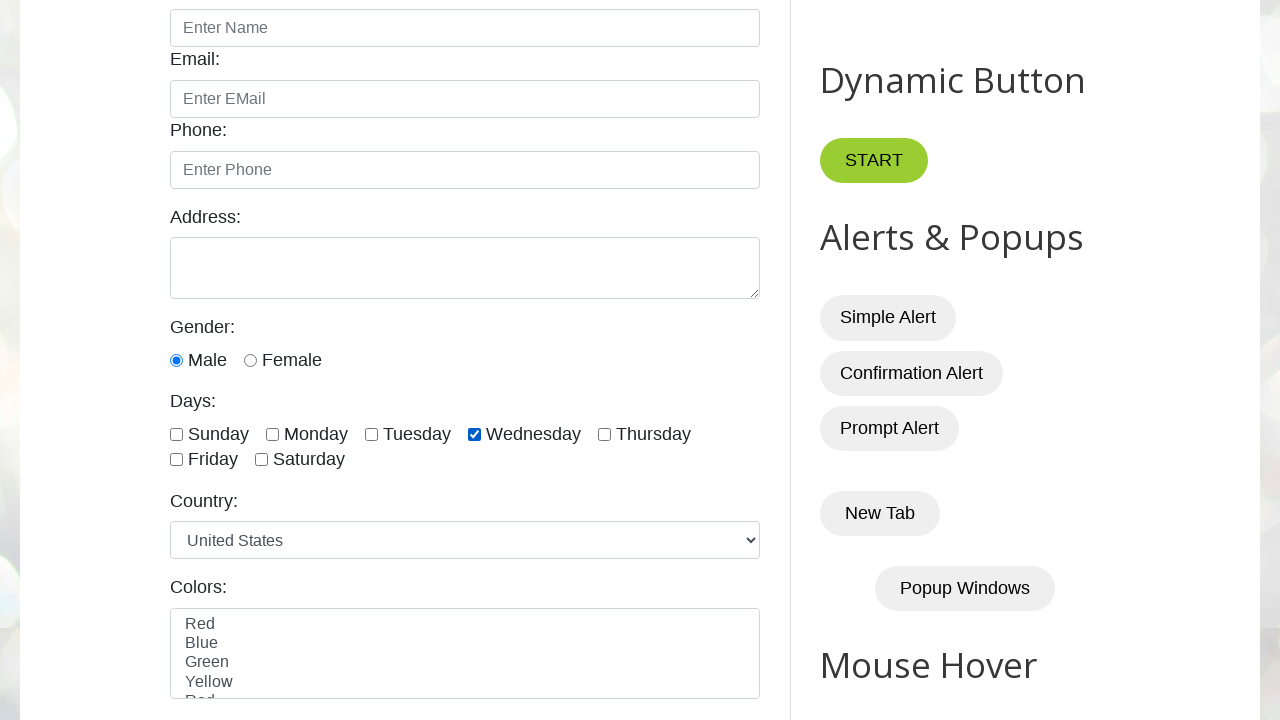

Verified checkbox is now selected
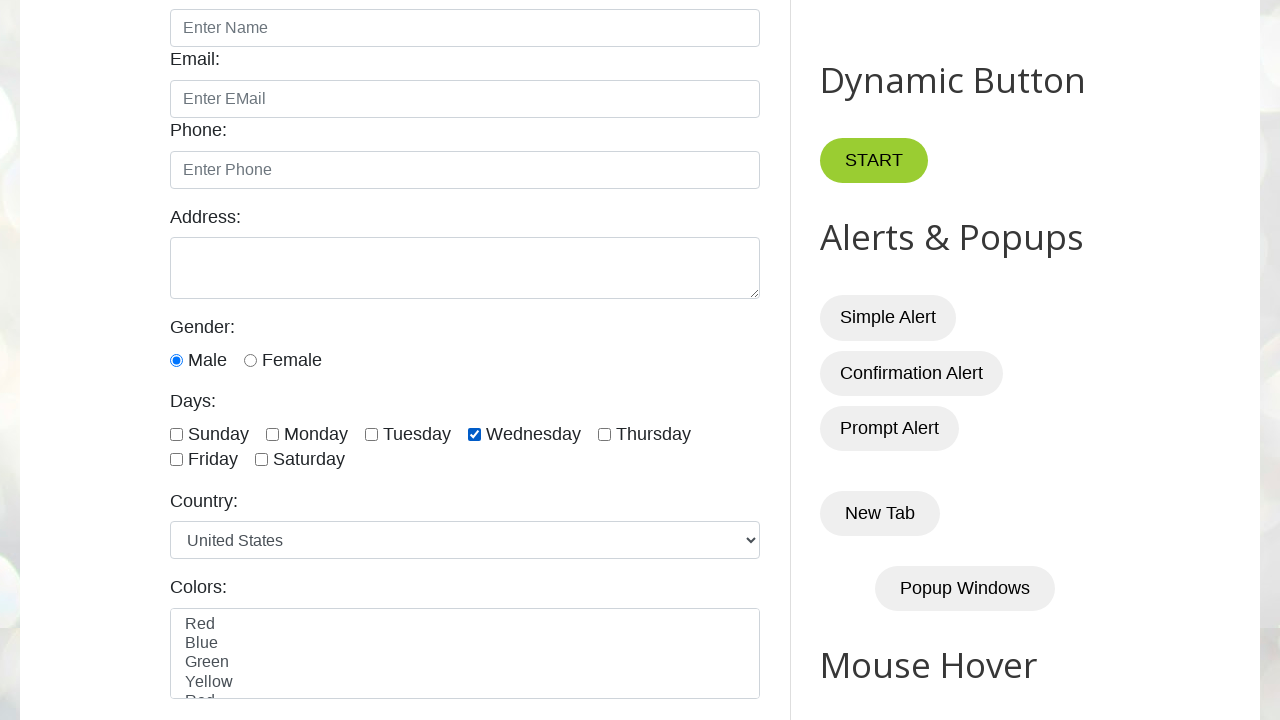

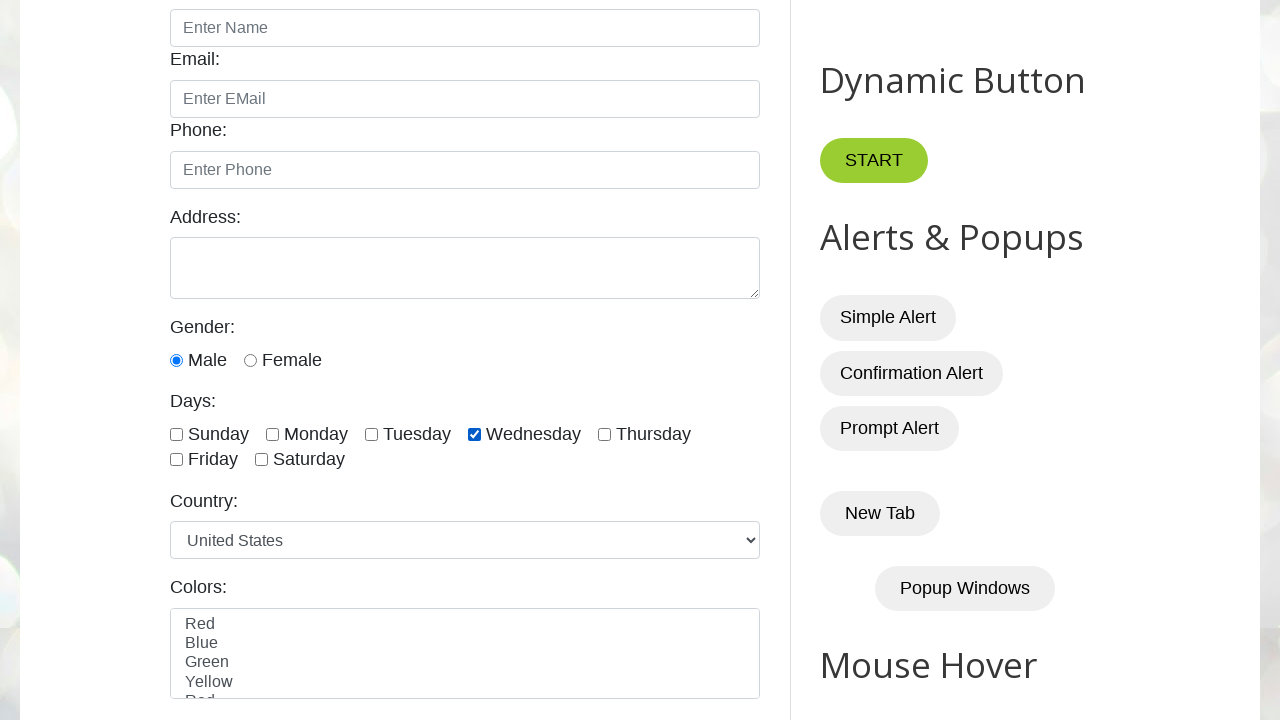